Tests the search/filter functionality on a product offers page by entering "Rice" in the search field and verifying that all displayed items contain the search term

Starting URL: https://rahulshettyacademy.com/seleniumPractise/#/offers

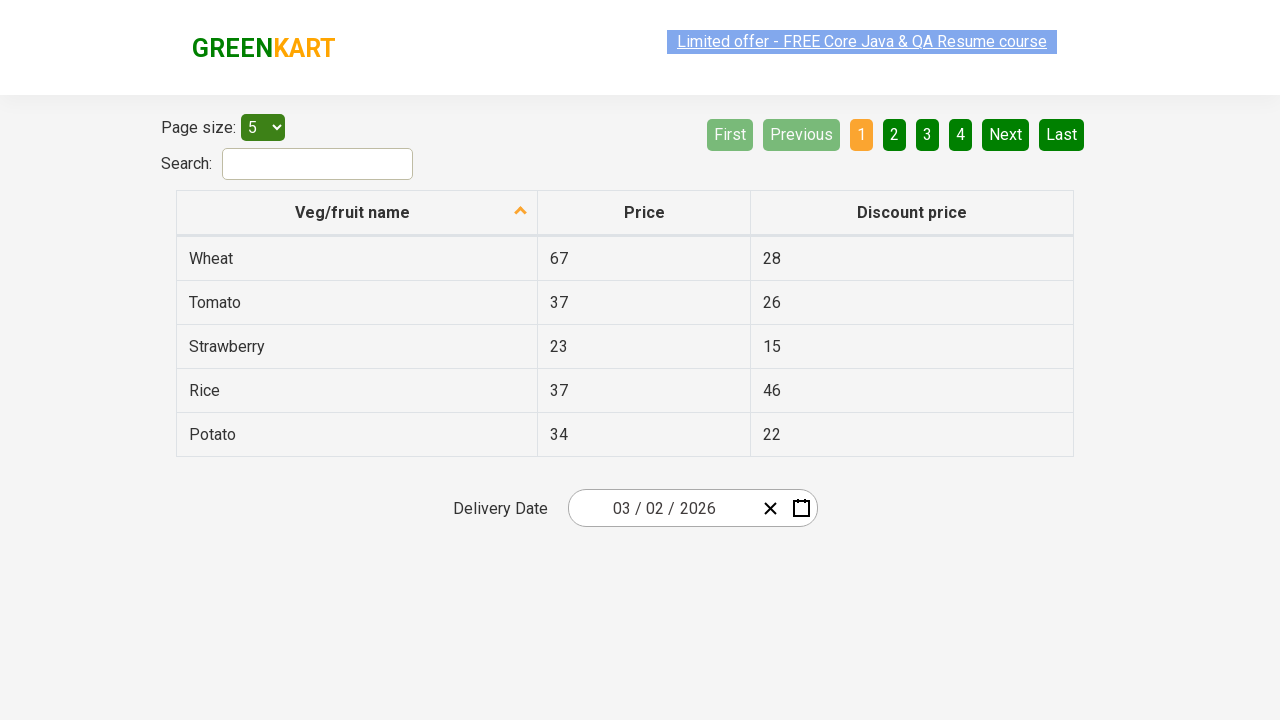

Filled search field with 'Rice' on #search-field
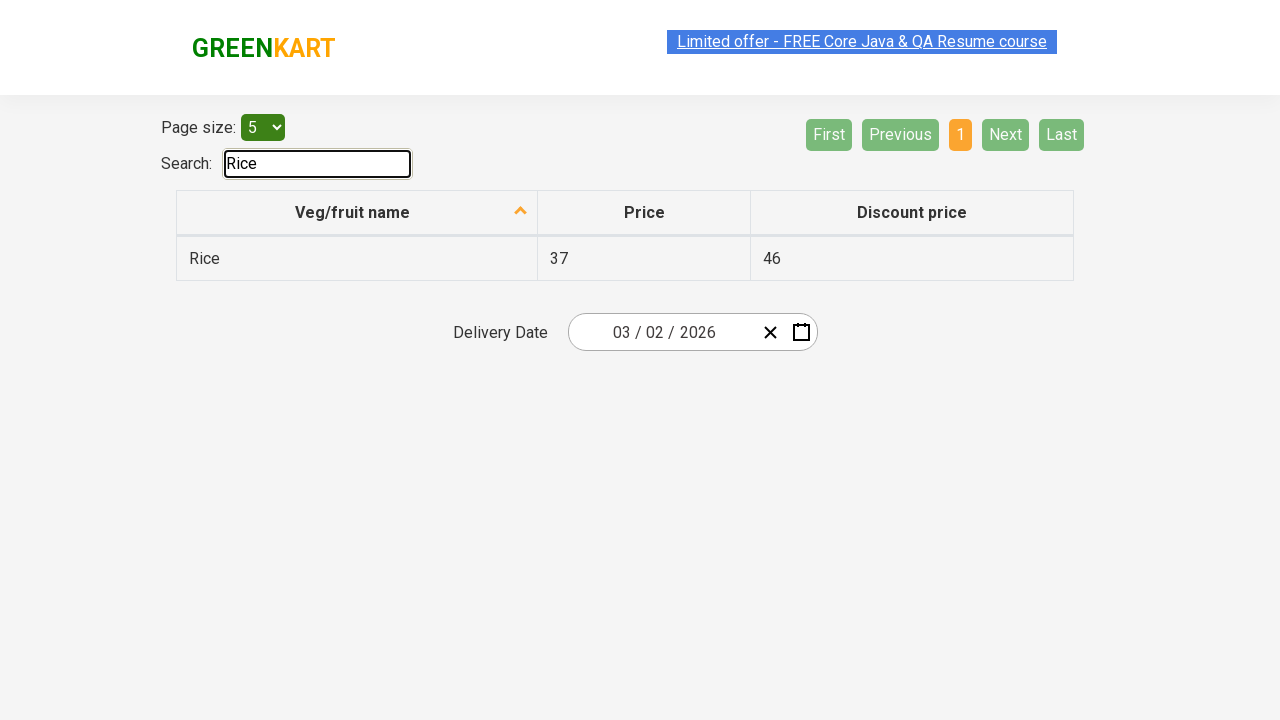

Waited for filtered results to appear
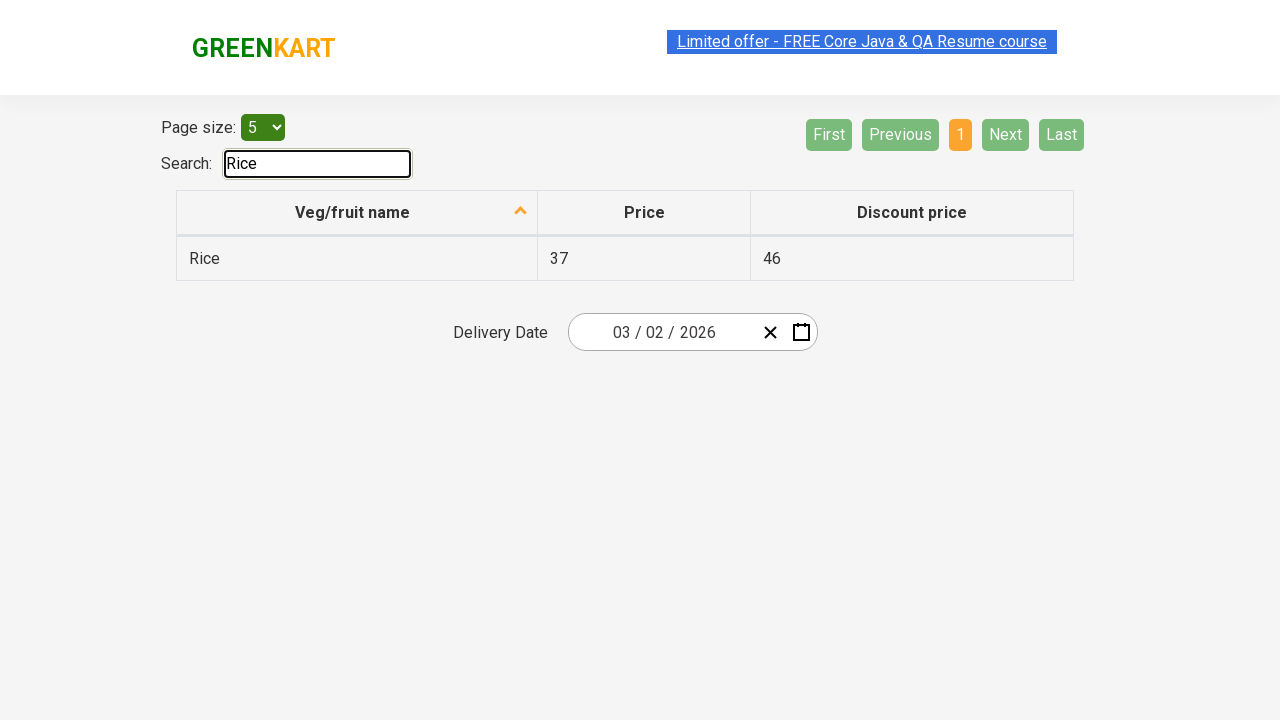

Retrieved all filtered product rows
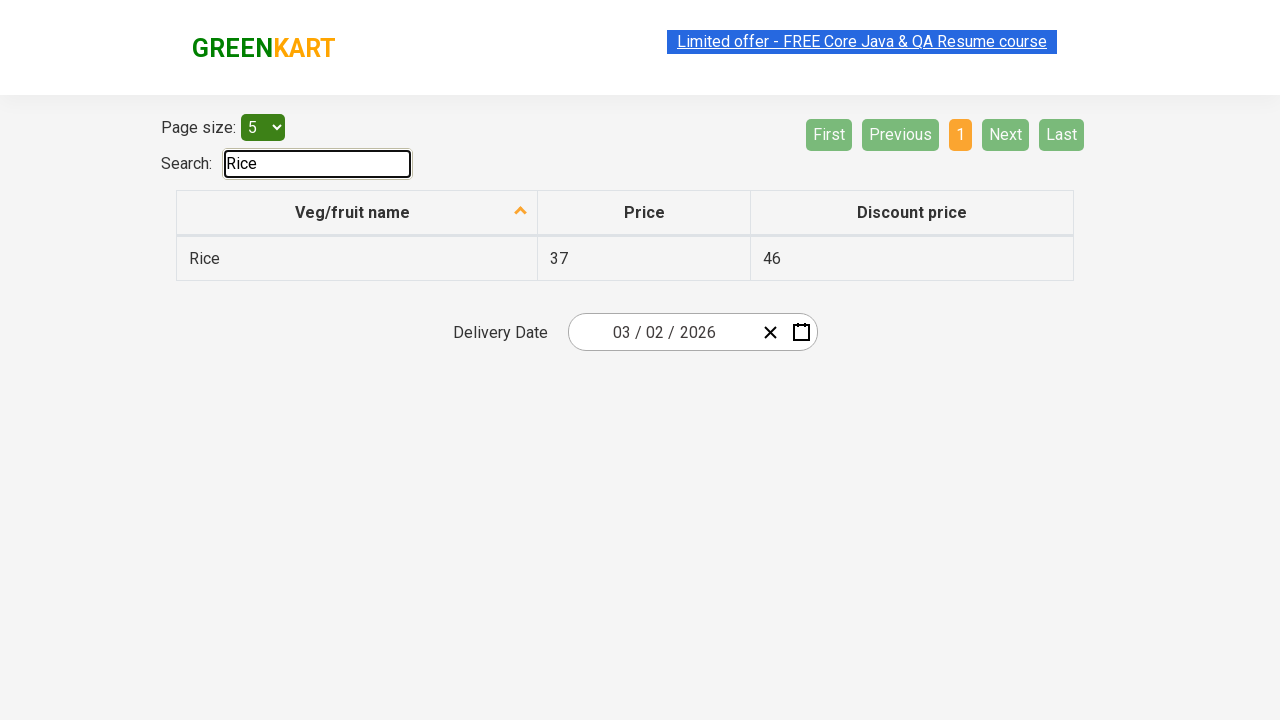

Verified that filtered results are displayed with Rice products
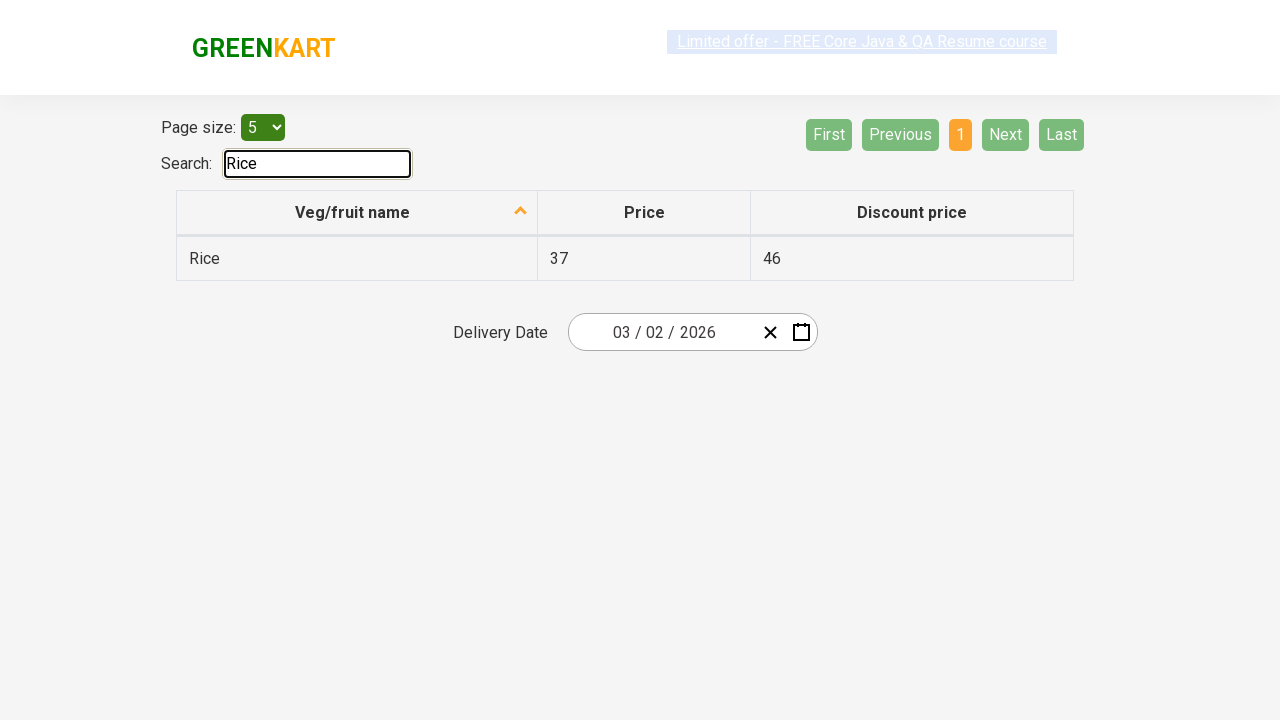

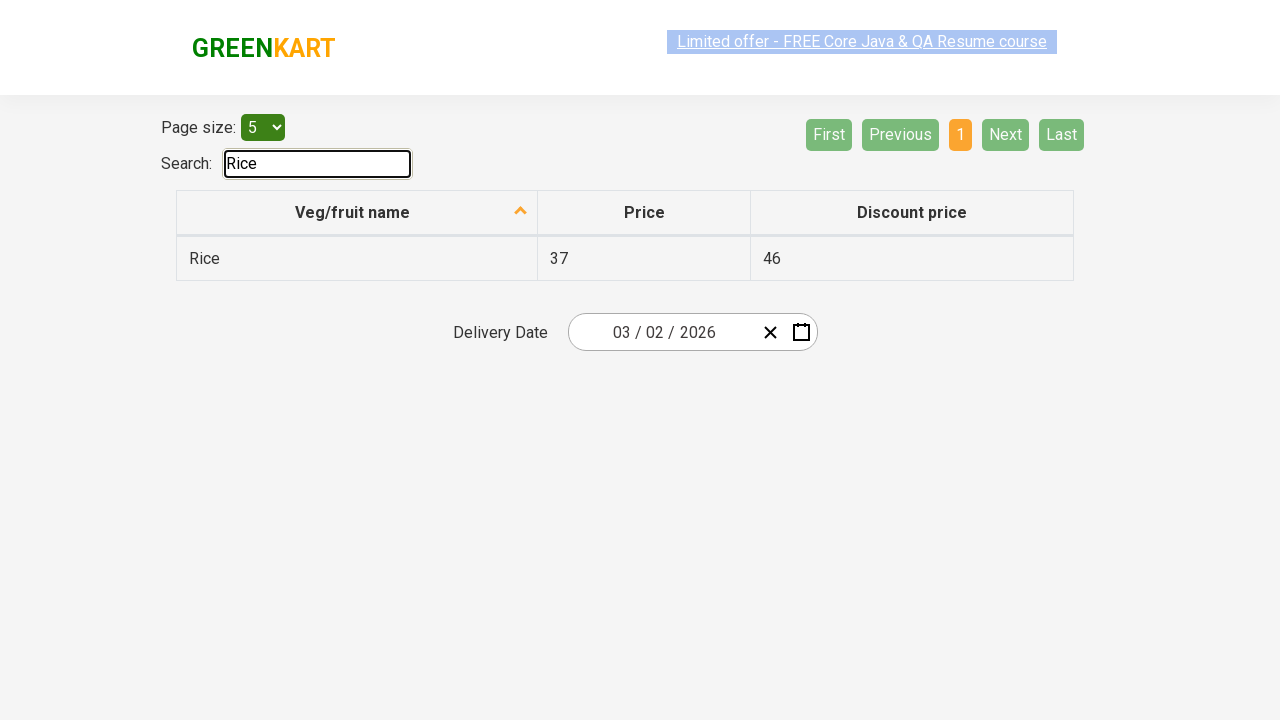